Tests drag-and-drop functionality on the jQuery UI demo page by dragging an element from one location and dropping it onto a target droppable area within an iframe.

Starting URL: https://jqueryui.com/droppable/

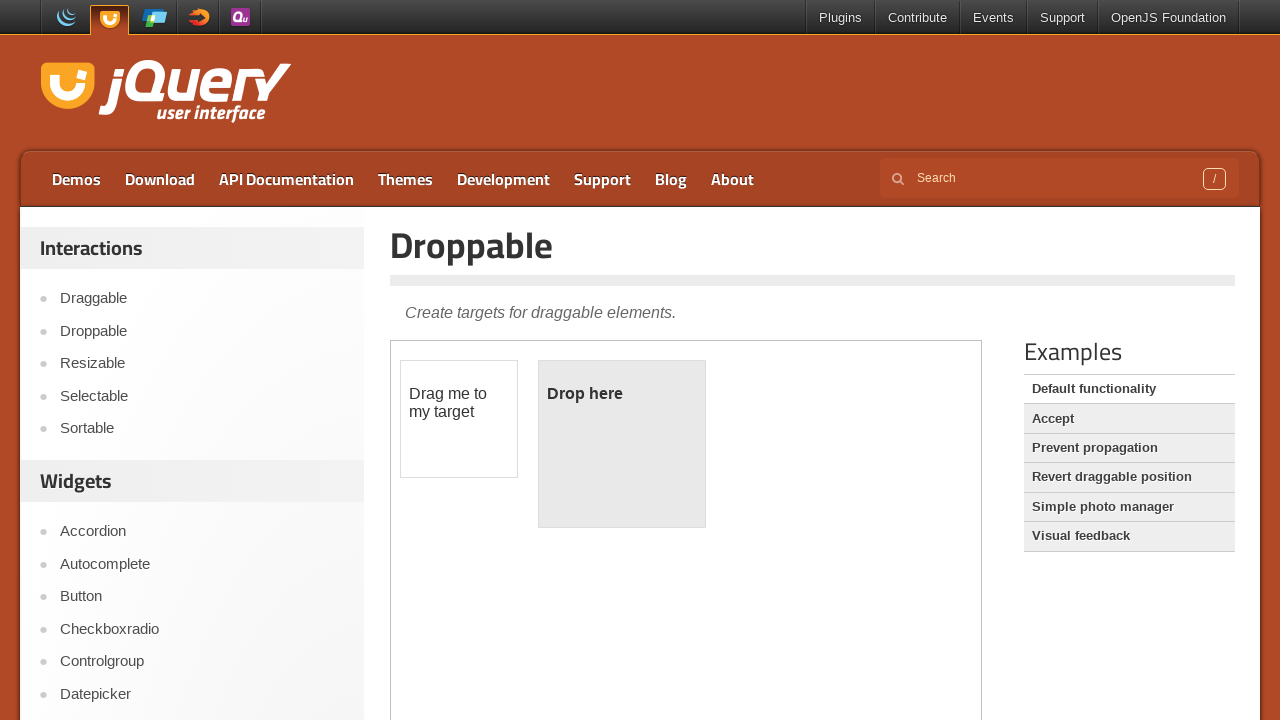

Located the first iframe on the jQuery UI droppable demo page
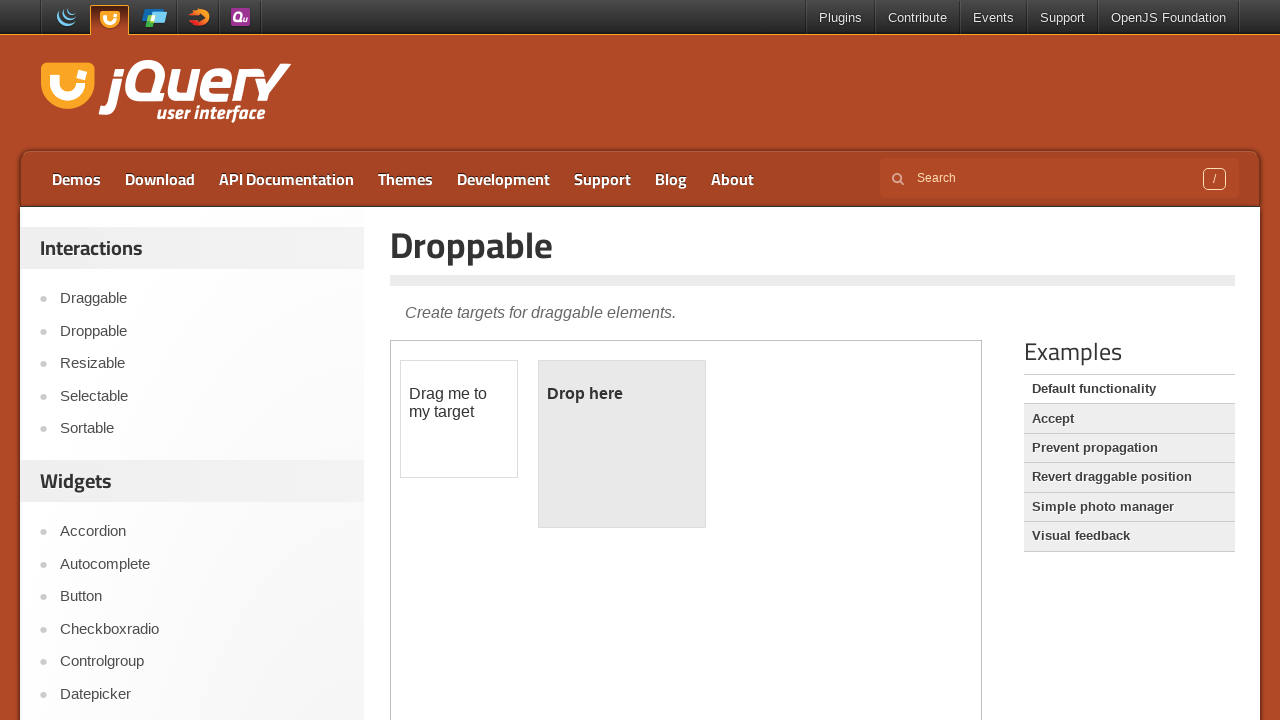

Located the draggable element with ID 'draggable' within the iframe
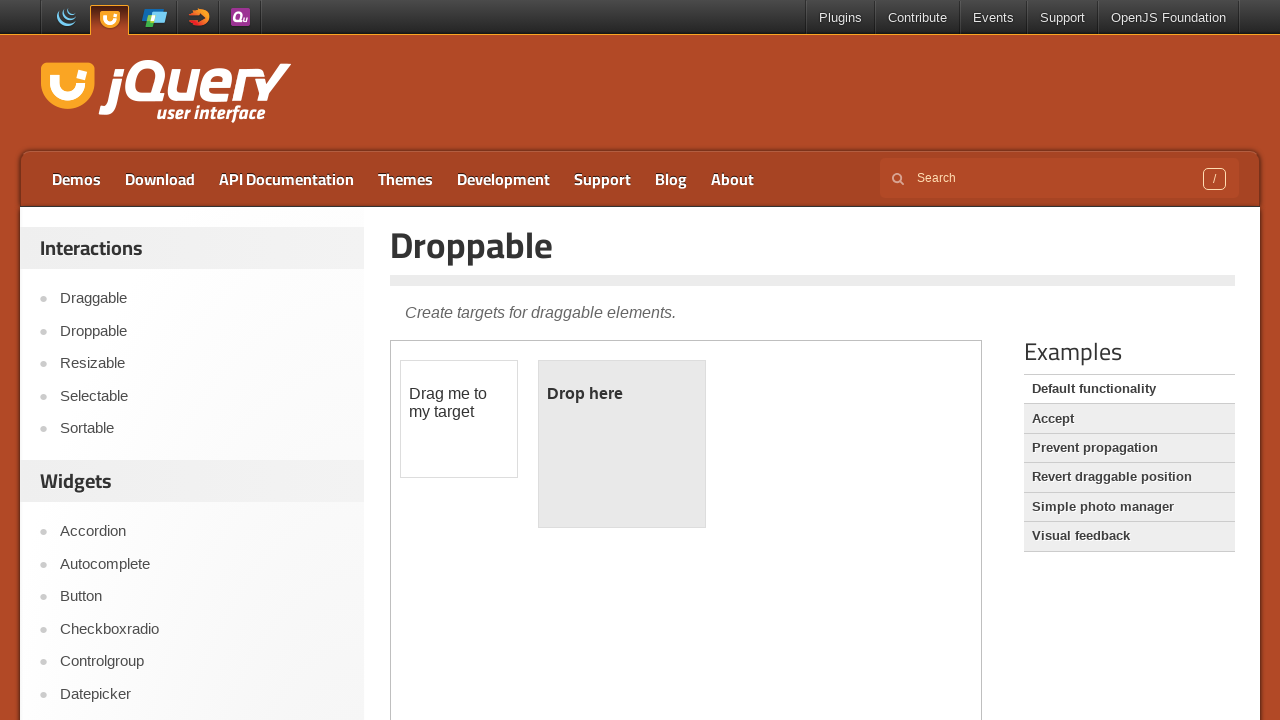

Located the droppable target element with ID 'droppable' within the iframe
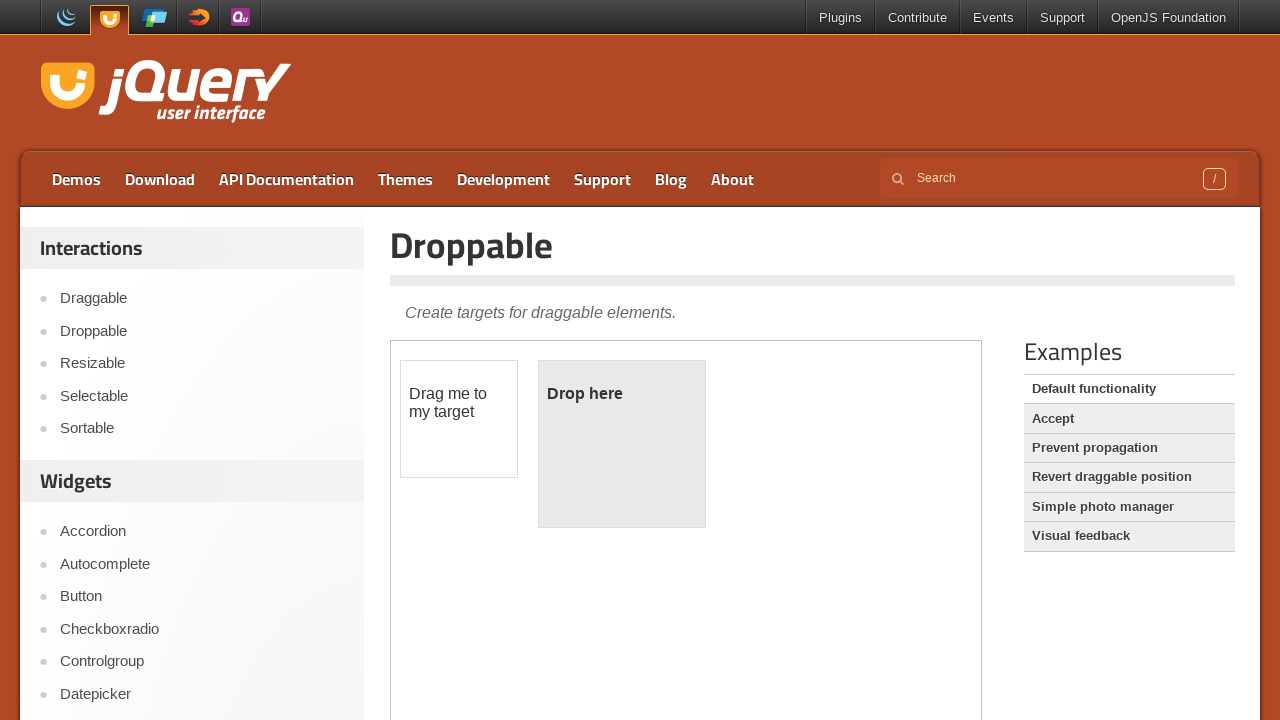

Dragged the draggable element onto the droppable target area at (622, 444)
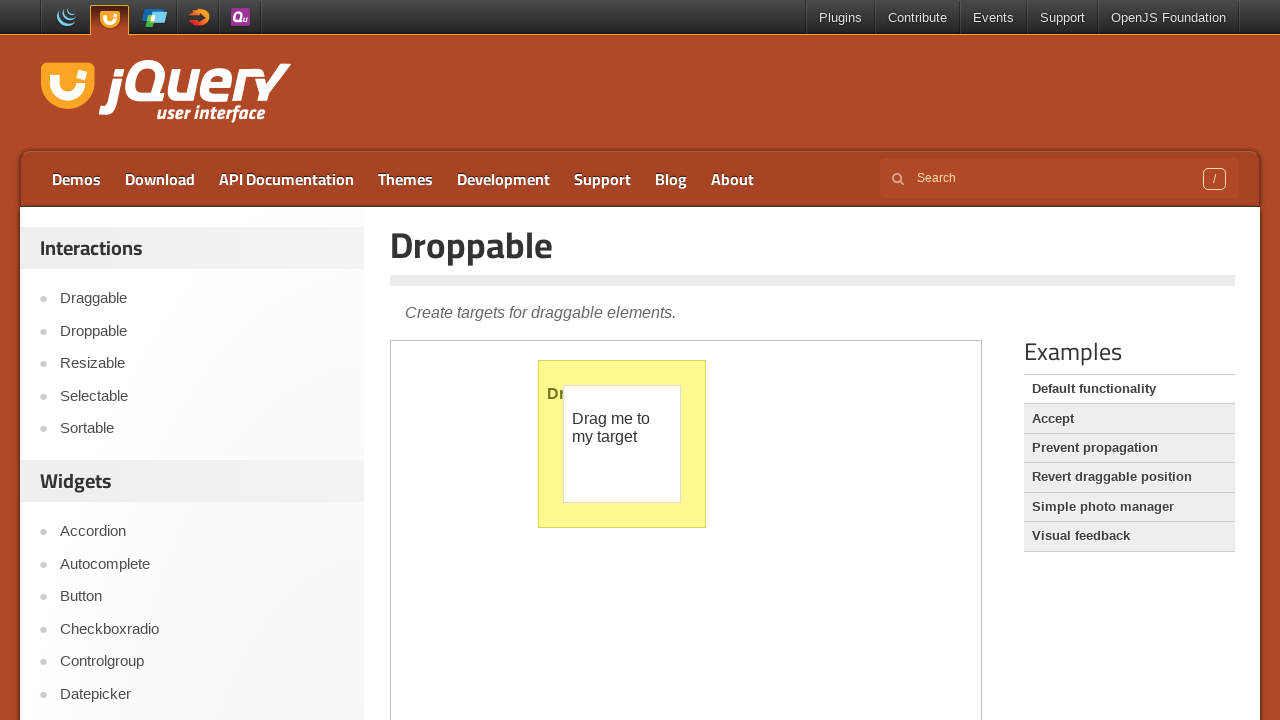

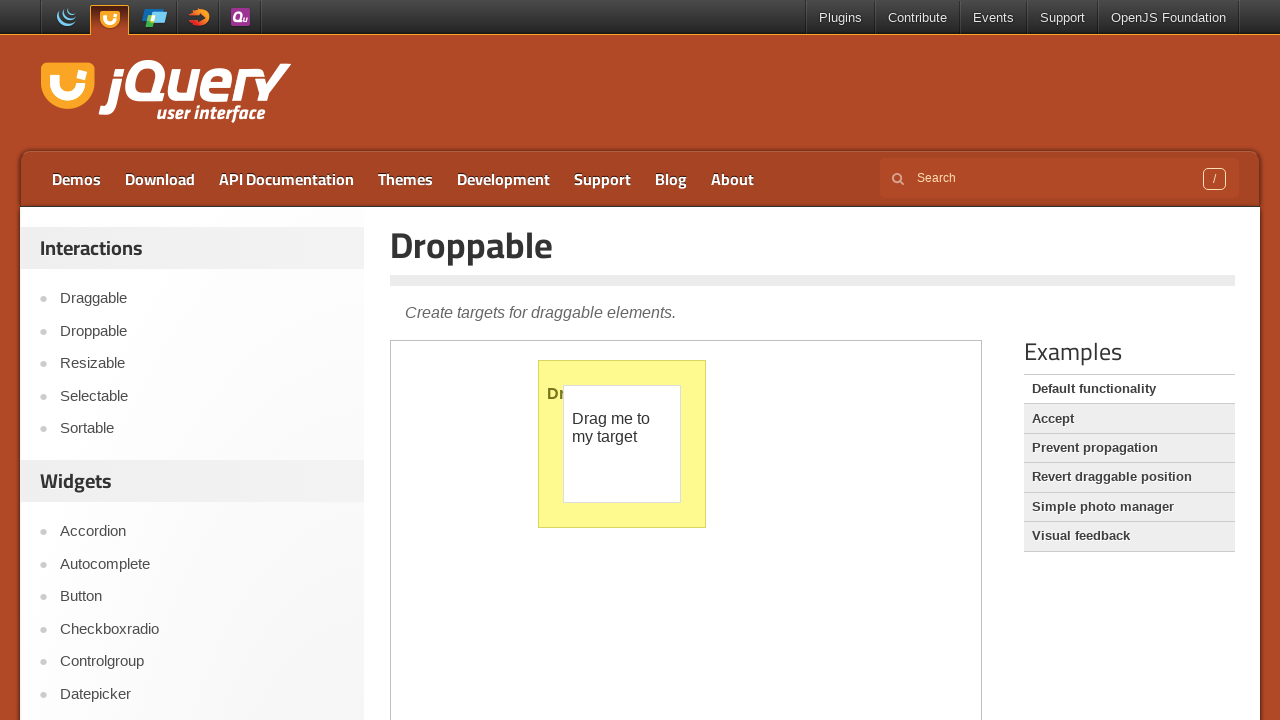